Clicks on the Large File Storage pricing link on GitHub's pricing page

Starting URL: https://github.com/pricing?ref_loc=search

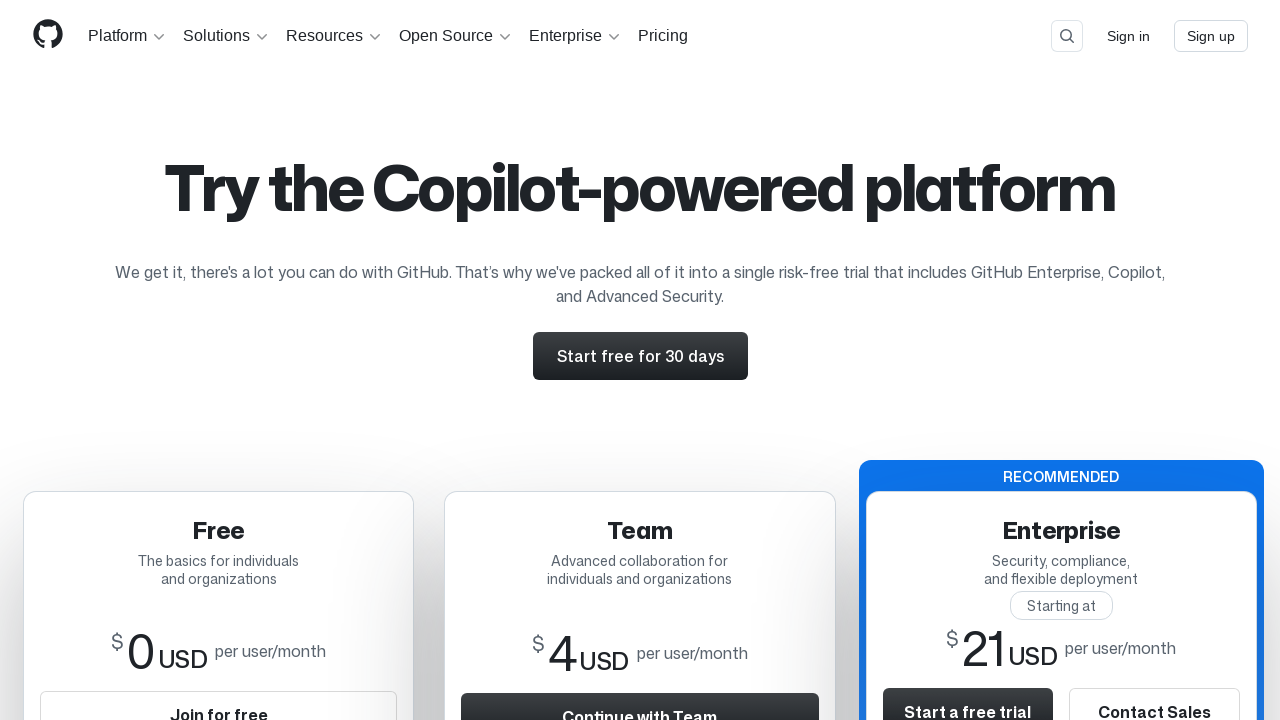

Navigated to GitHub pricing page
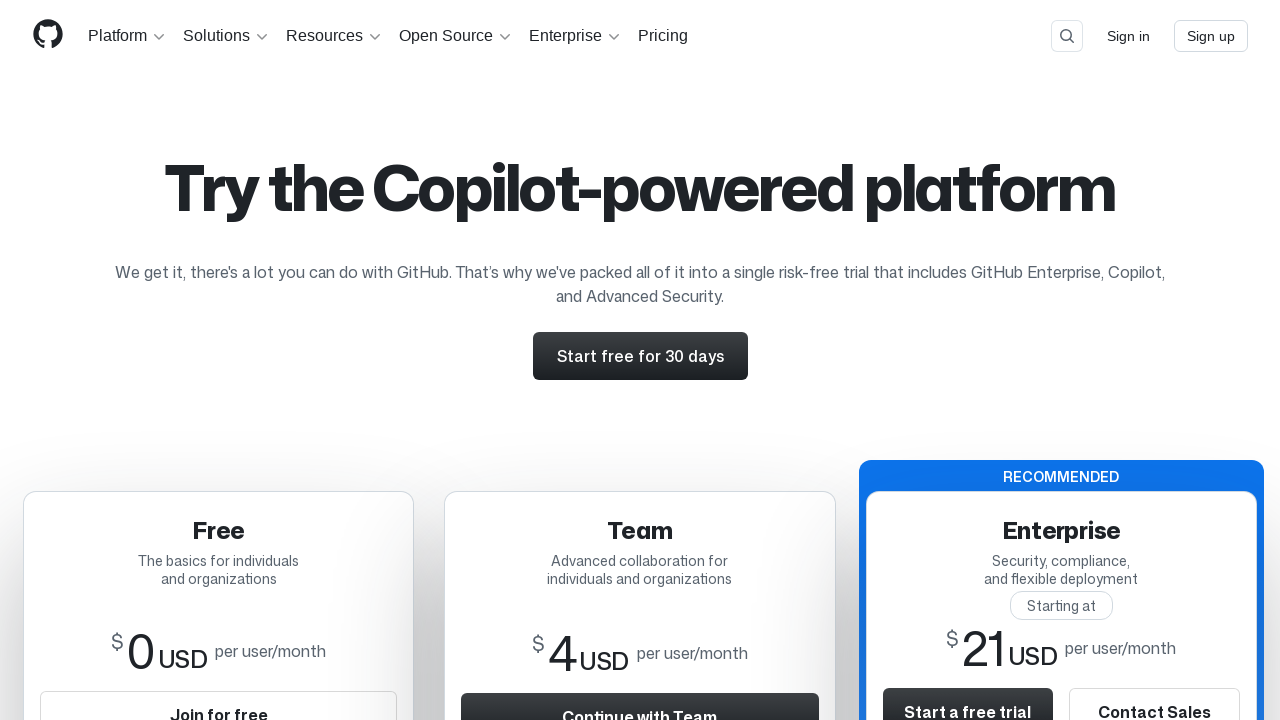

Clicked on the Large File Storage pricing link at (1067, 360) on internal:role=link[name="Large File Storage $5 per"i]
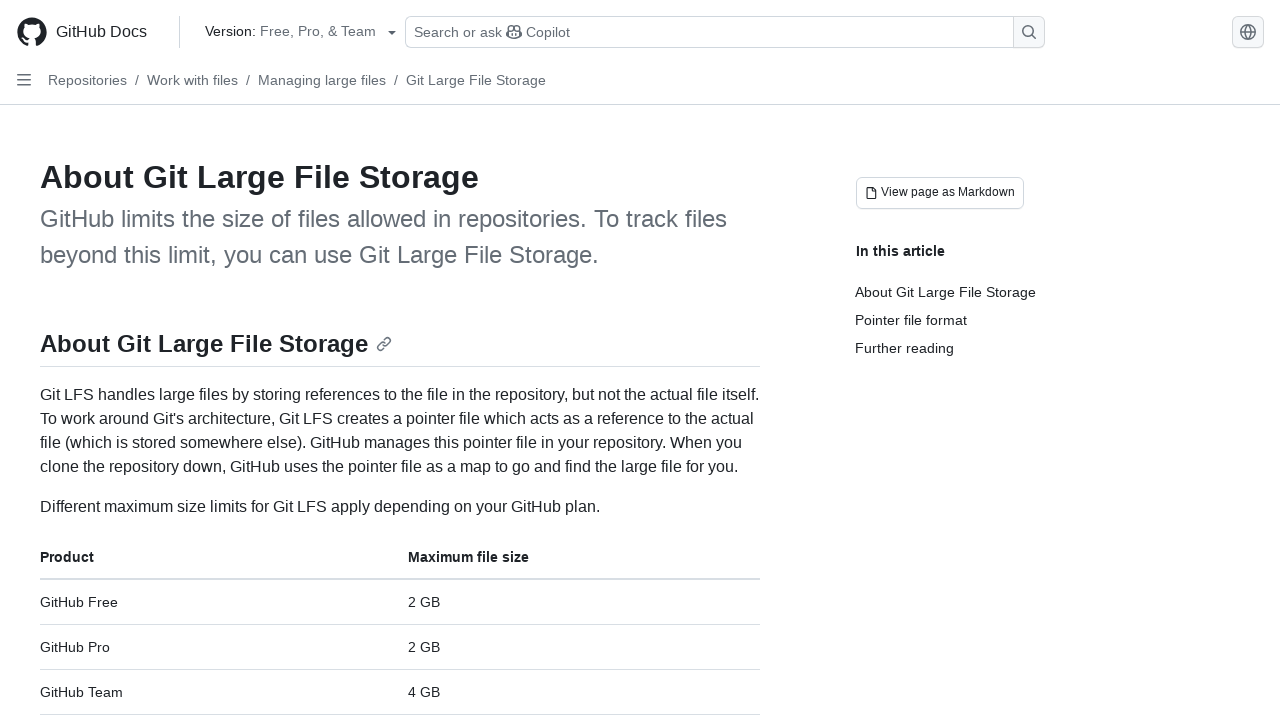

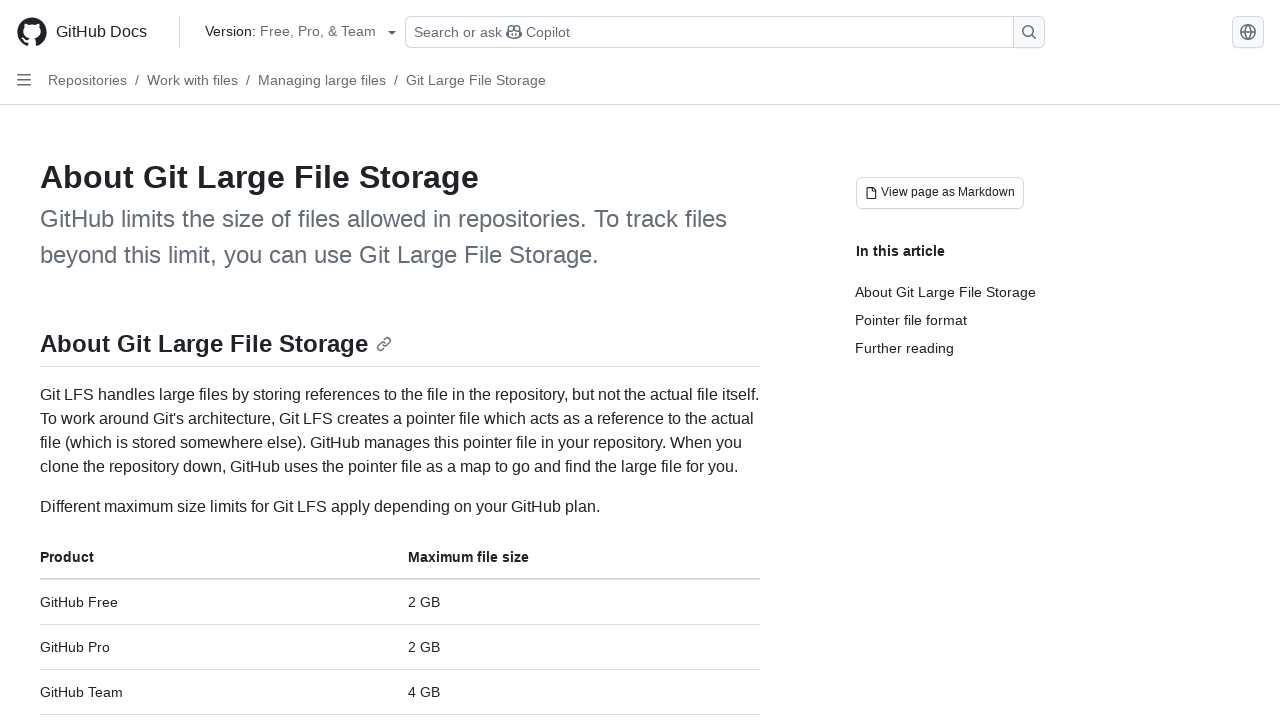